Tests editing a todo item by double-clicking, changing the text, and pressing Enter

Starting URL: https://demo.playwright.dev/todomvc

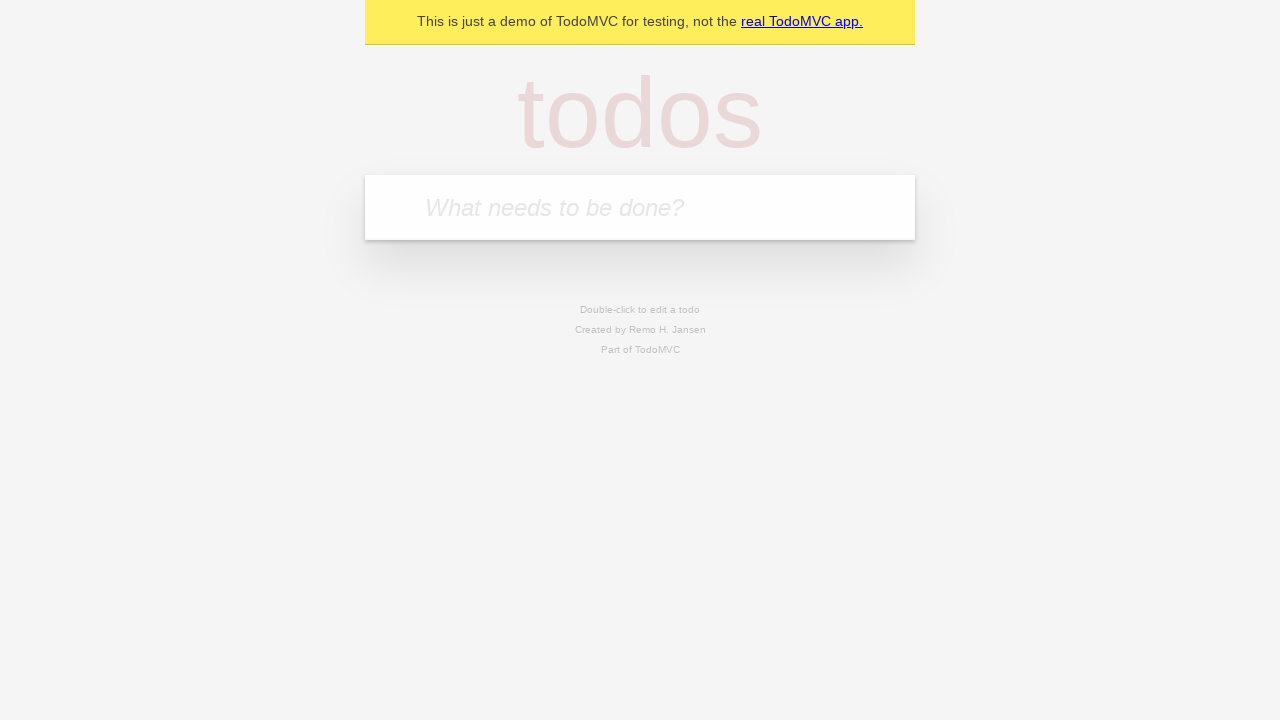

Filled todo input with 'buy some cheese' on internal:attr=[placeholder="What needs to be done?"i]
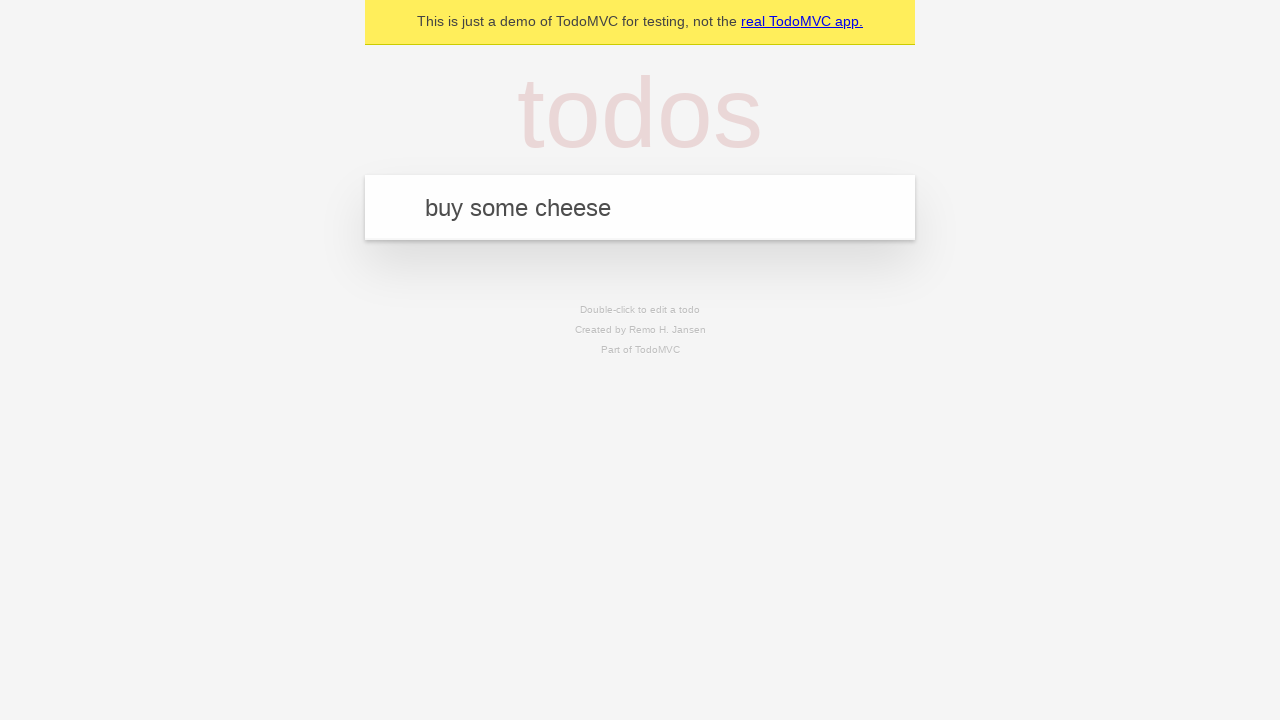

Pressed Enter to create first todo on internal:attr=[placeholder="What needs to be done?"i]
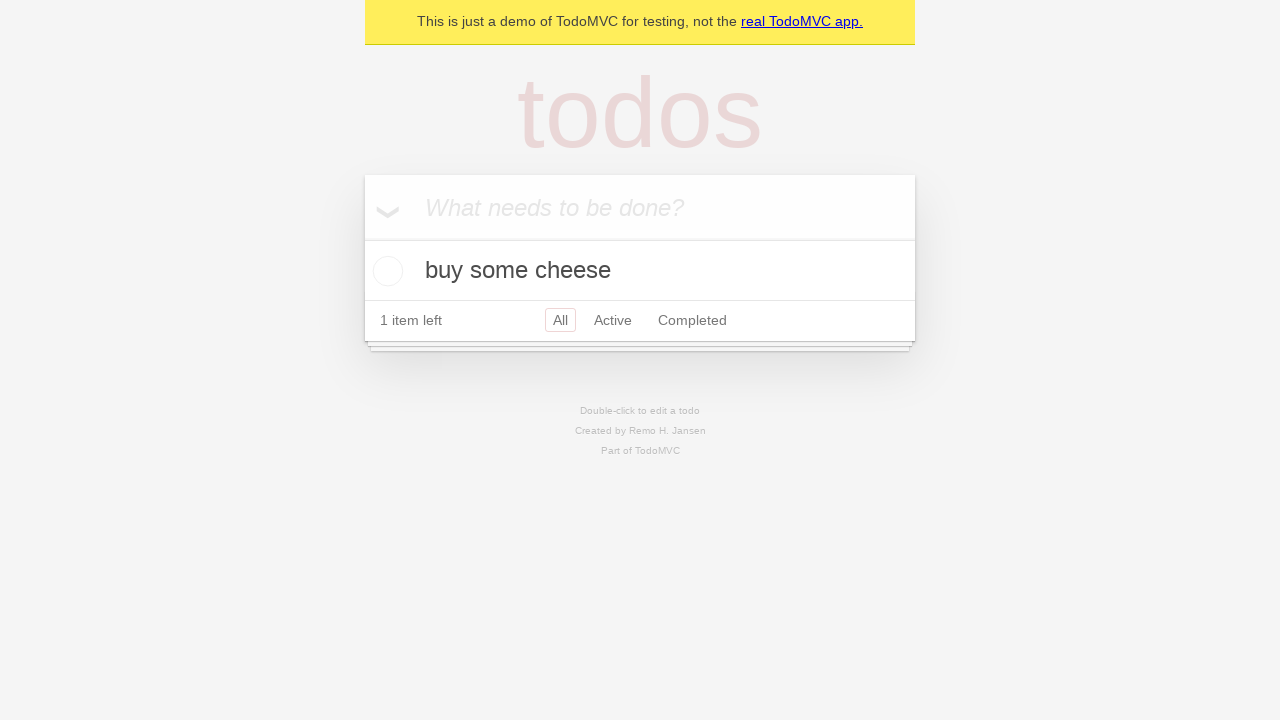

Filled todo input with 'feed the cat' on internal:attr=[placeholder="What needs to be done?"i]
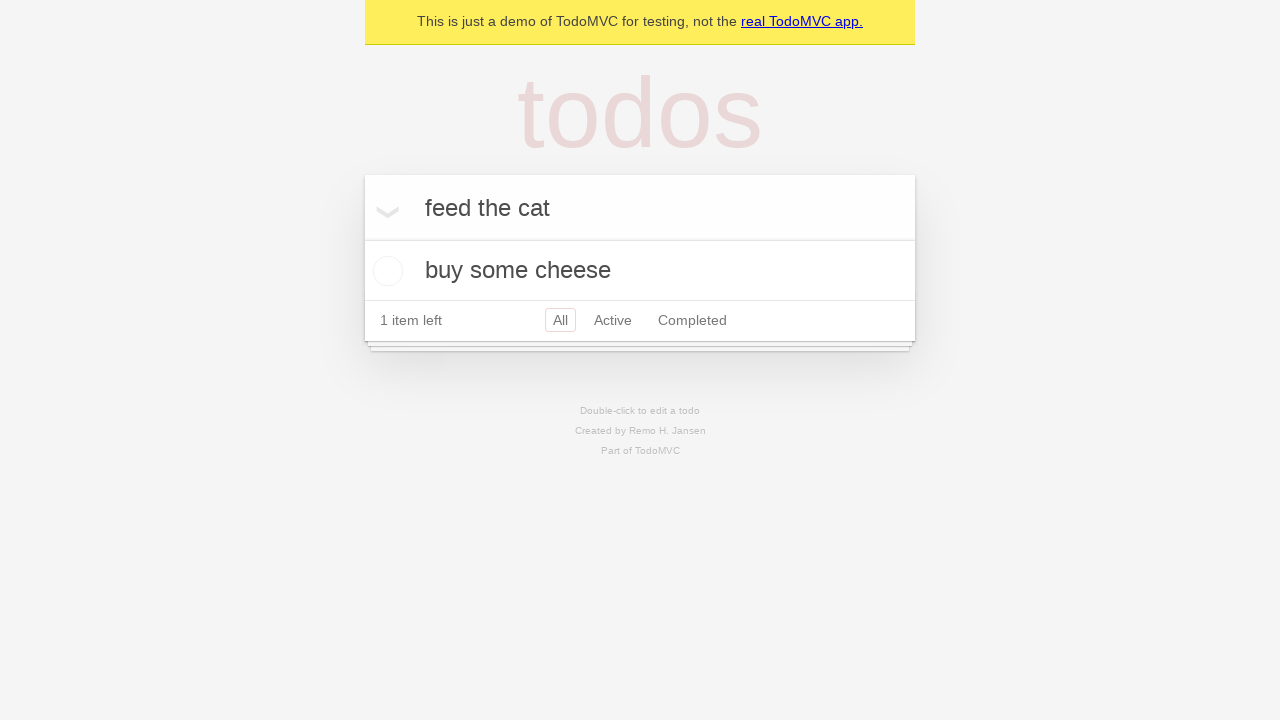

Pressed Enter to create second todo on internal:attr=[placeholder="What needs to be done?"i]
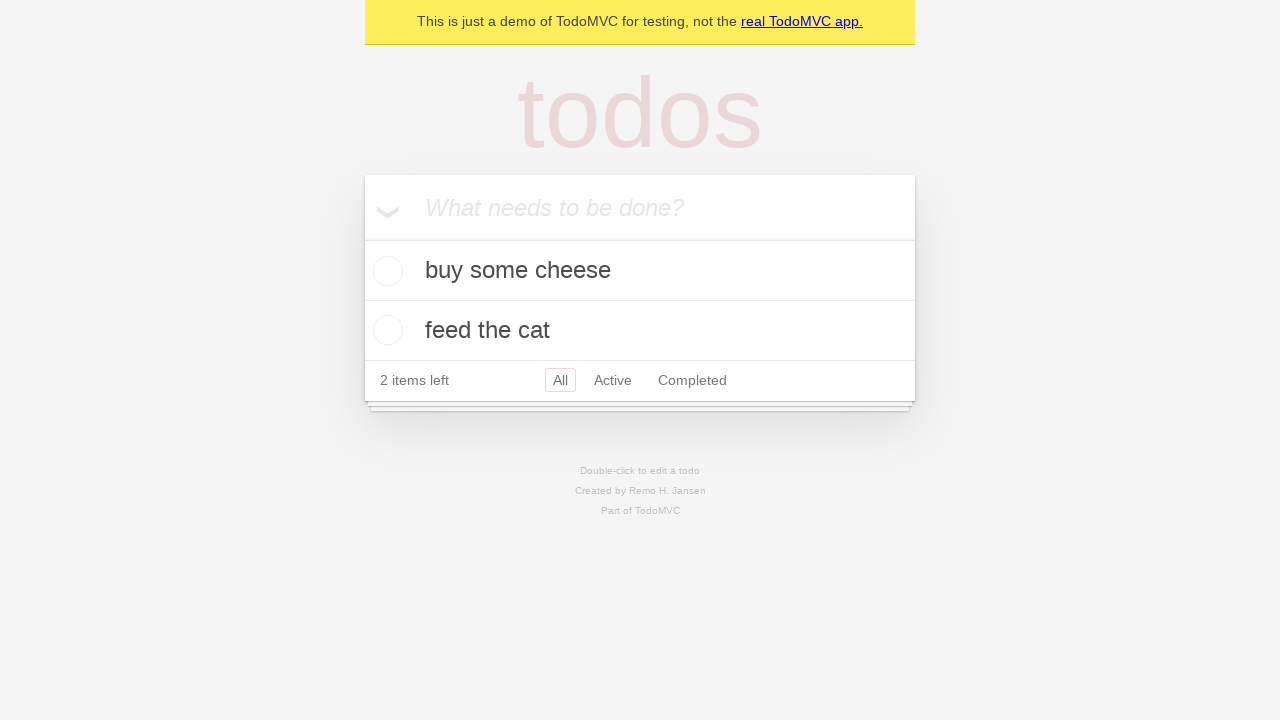

Filled todo input with 'book a doctors appointment' on internal:attr=[placeholder="What needs to be done?"i]
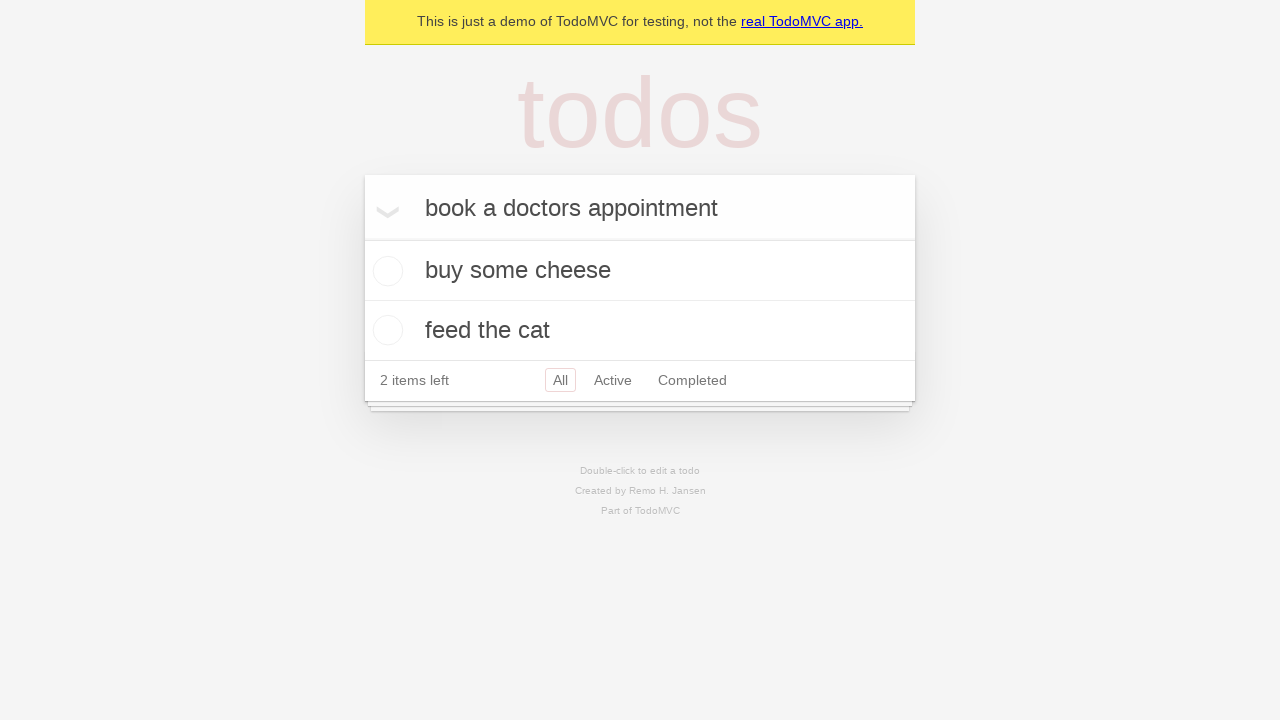

Pressed Enter to create third todo on internal:attr=[placeholder="What needs to be done?"i]
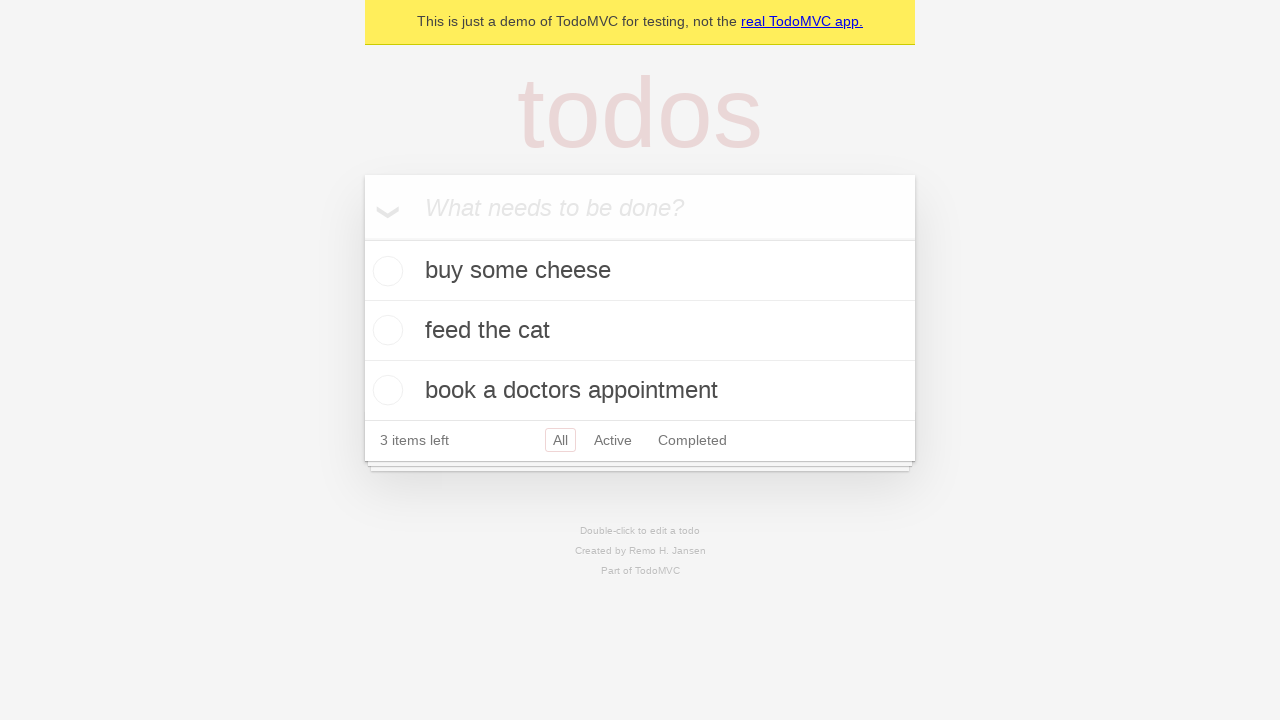

Double-clicked second todo item to enter edit mode at (640, 331) on [data-testid='todo-item'] >> nth=1
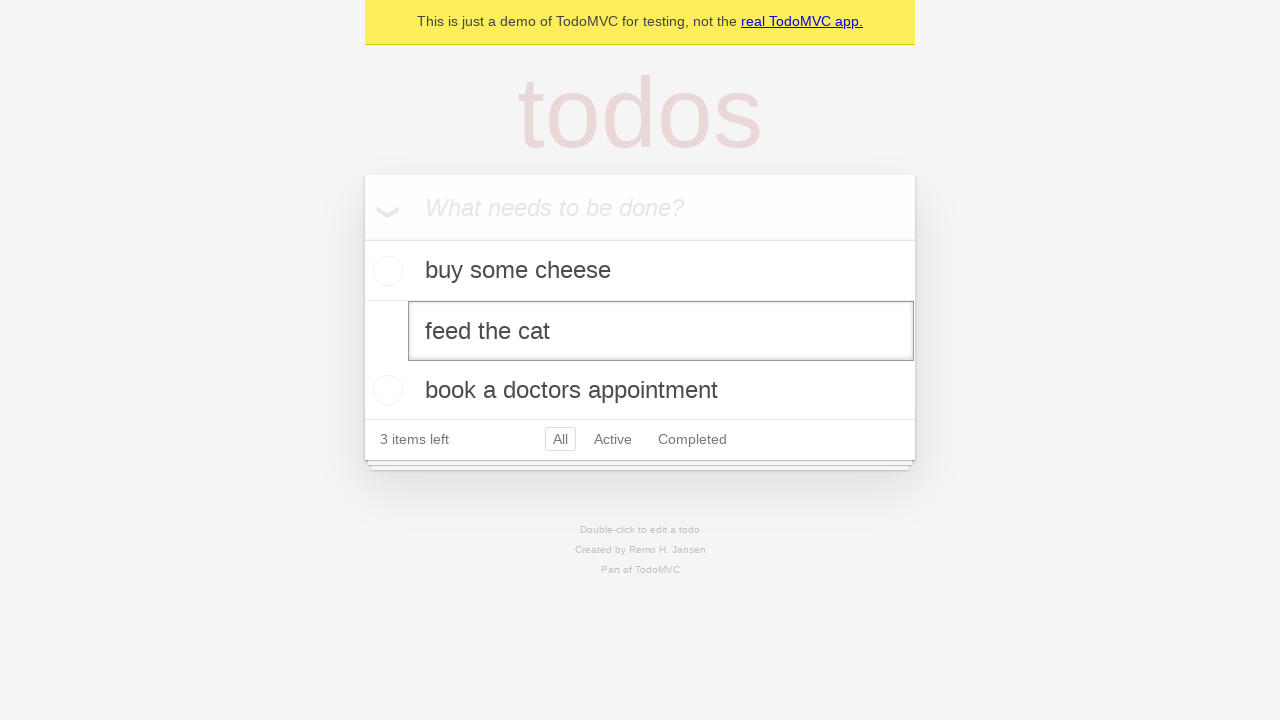

Changed todo text to 'buy some sausages' on [data-testid='todo-item'] >> nth=1 >> internal:role=textbox[name="Edit"i]
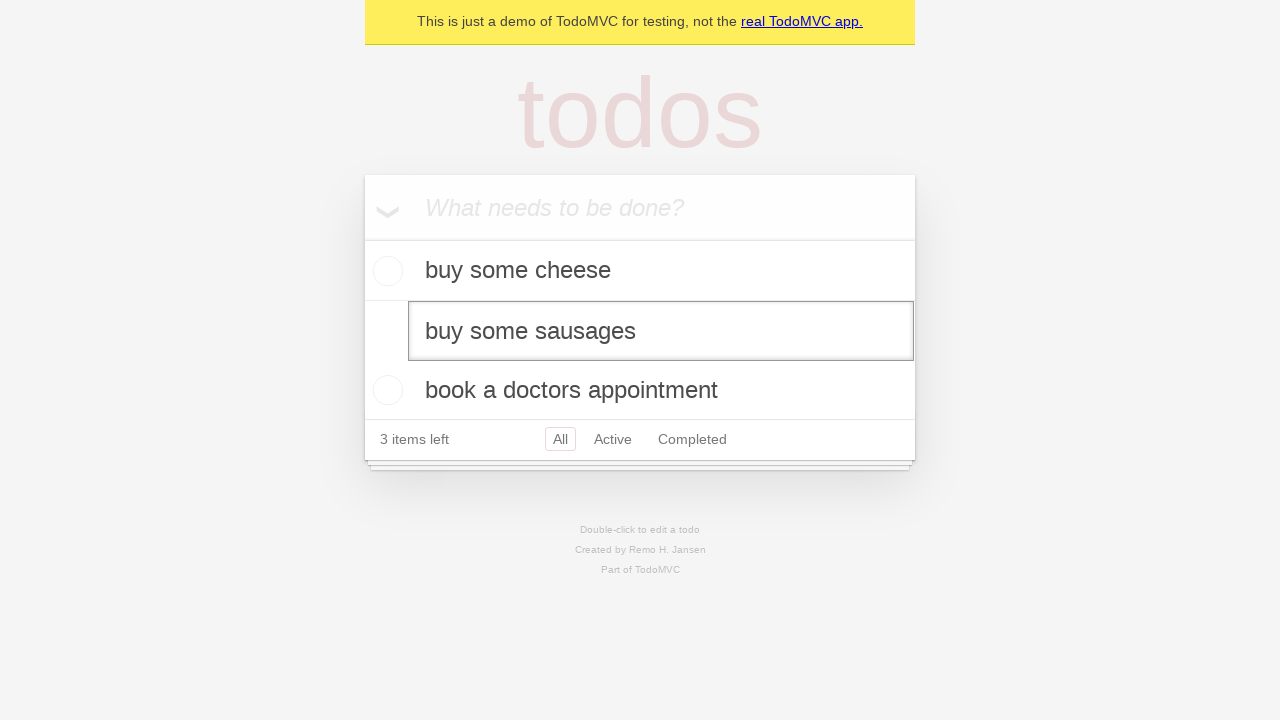

Pressed Enter to save edited todo item on [data-testid='todo-item'] >> nth=1 >> internal:role=textbox[name="Edit"i]
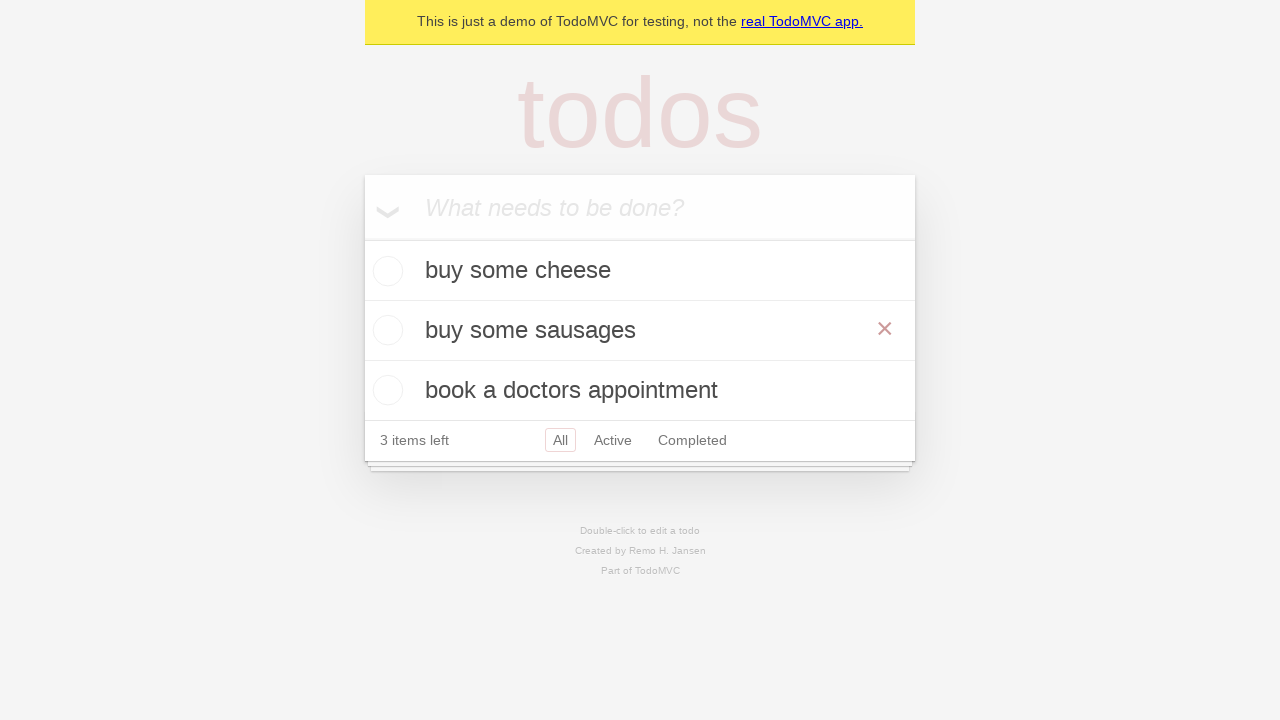

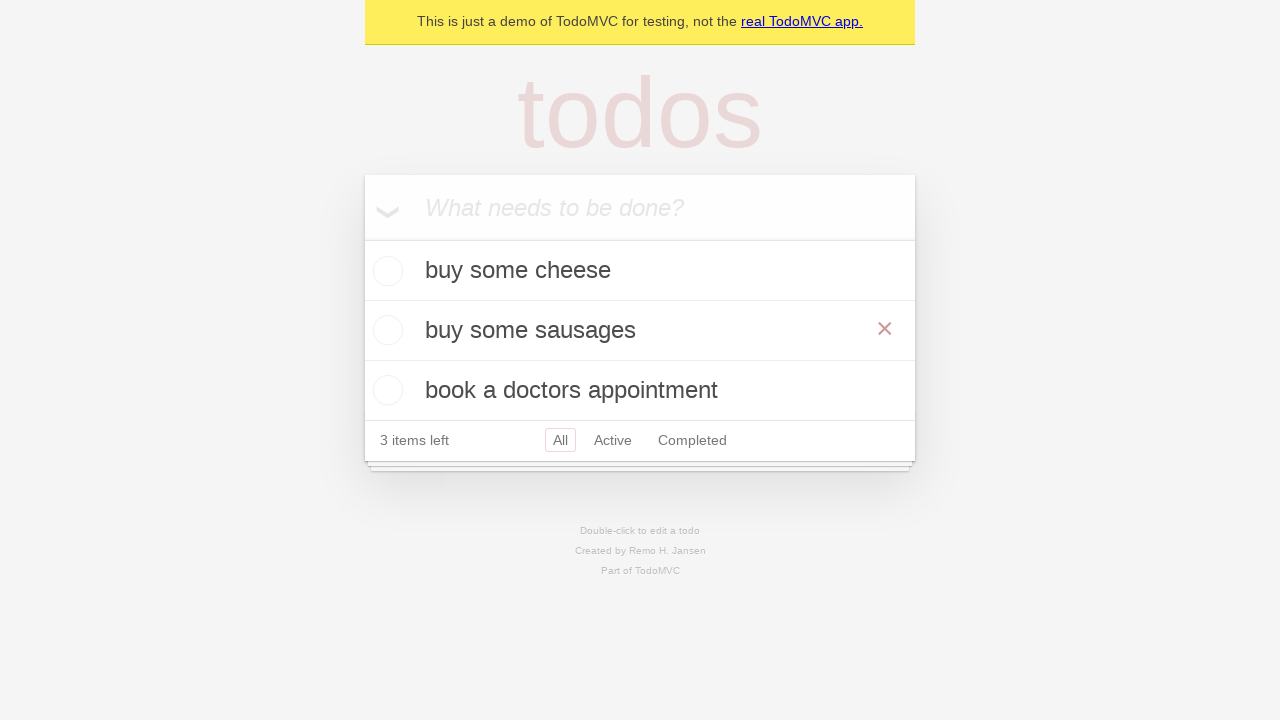